Tests JavaScript alert handling by clicking a button that triggers an alert and then accepting the alert dialog

Starting URL: http://www.tizag.com/javascriptT/javascriptalert.php

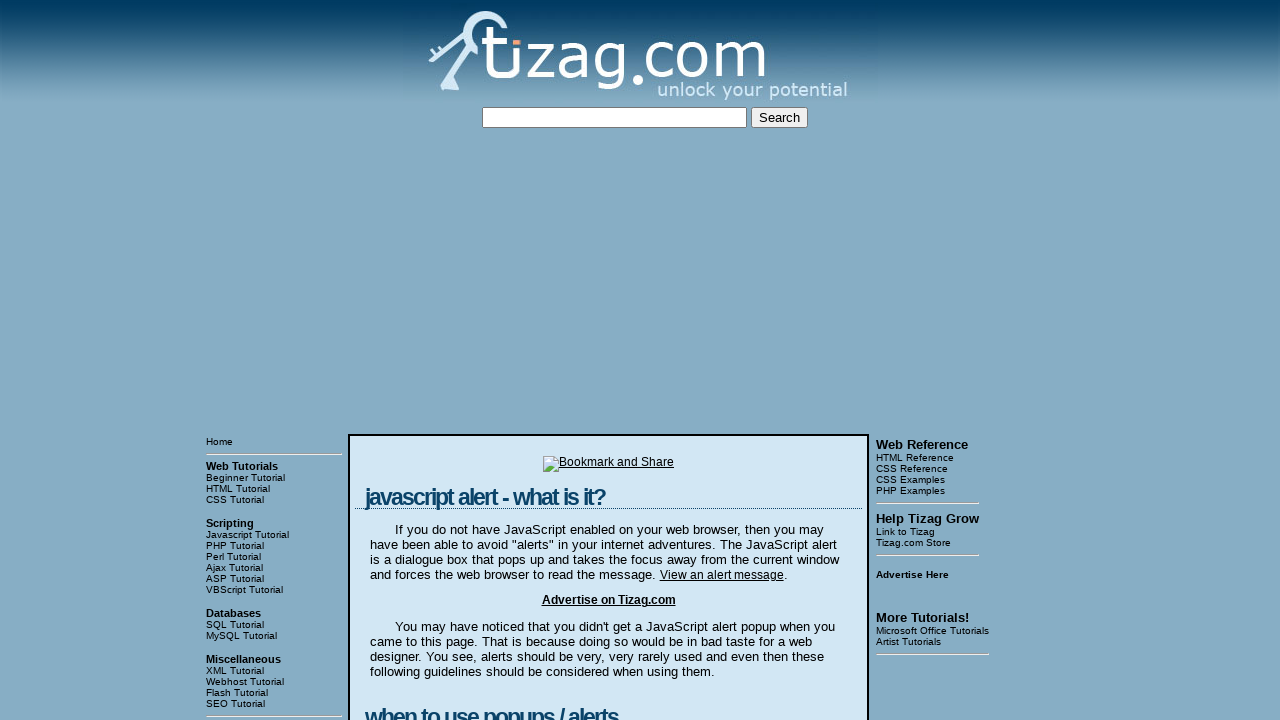

Set up dialog handler to accept JavaScript alerts
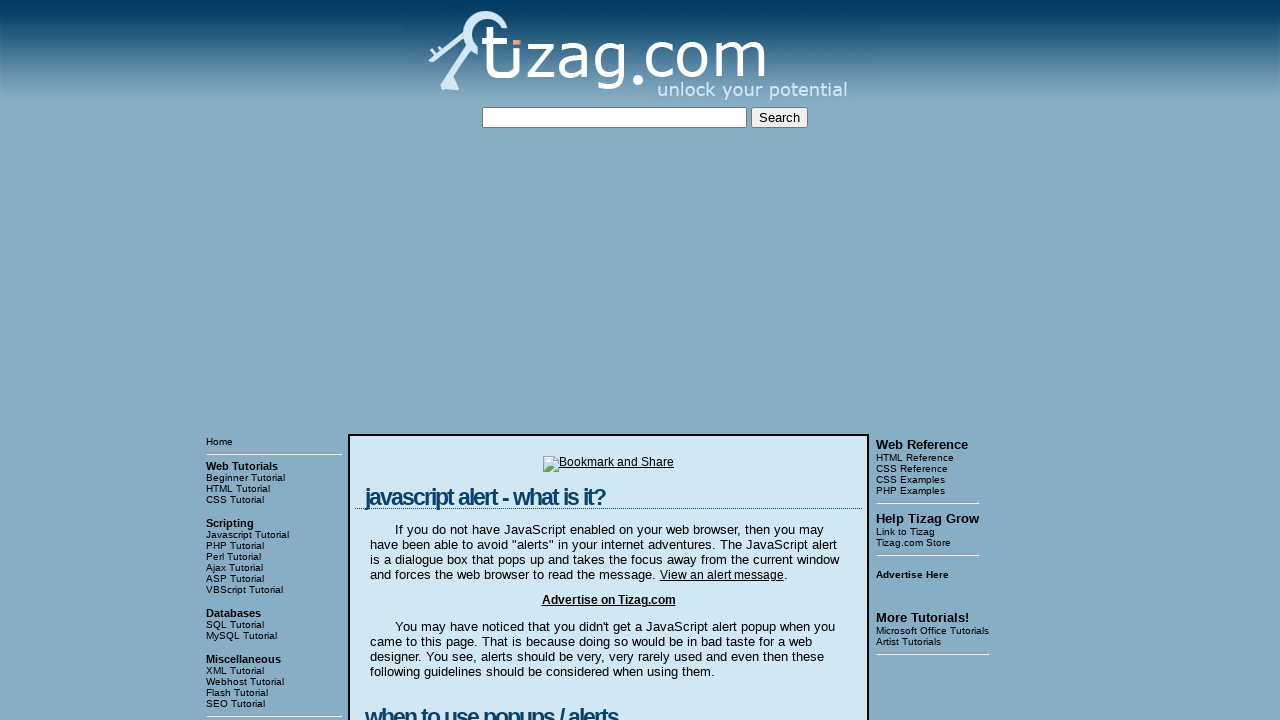

Clicked button to trigger JavaScript alert at (428, 361) on xpath=//html/body/table[3]/tbody/tr[1]/td[2]/table/tbody/tr/td/div[4]/form/input
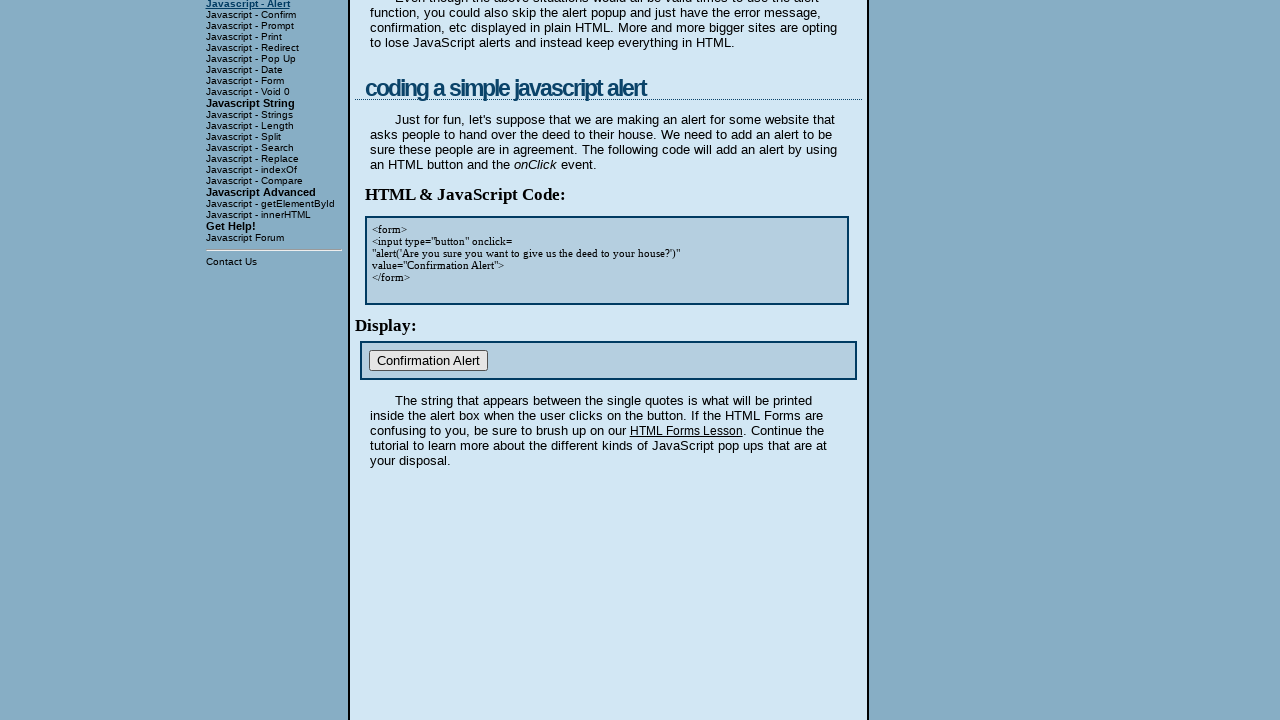

Alert dialog was accepted and processed
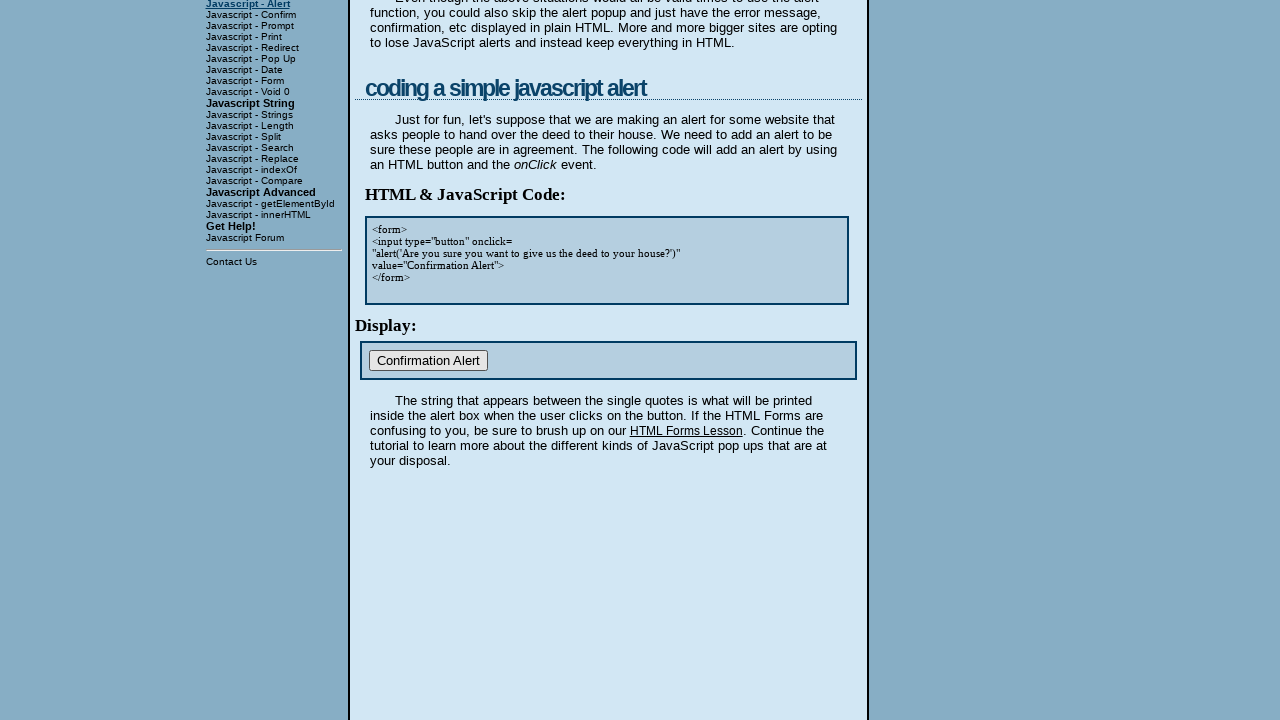

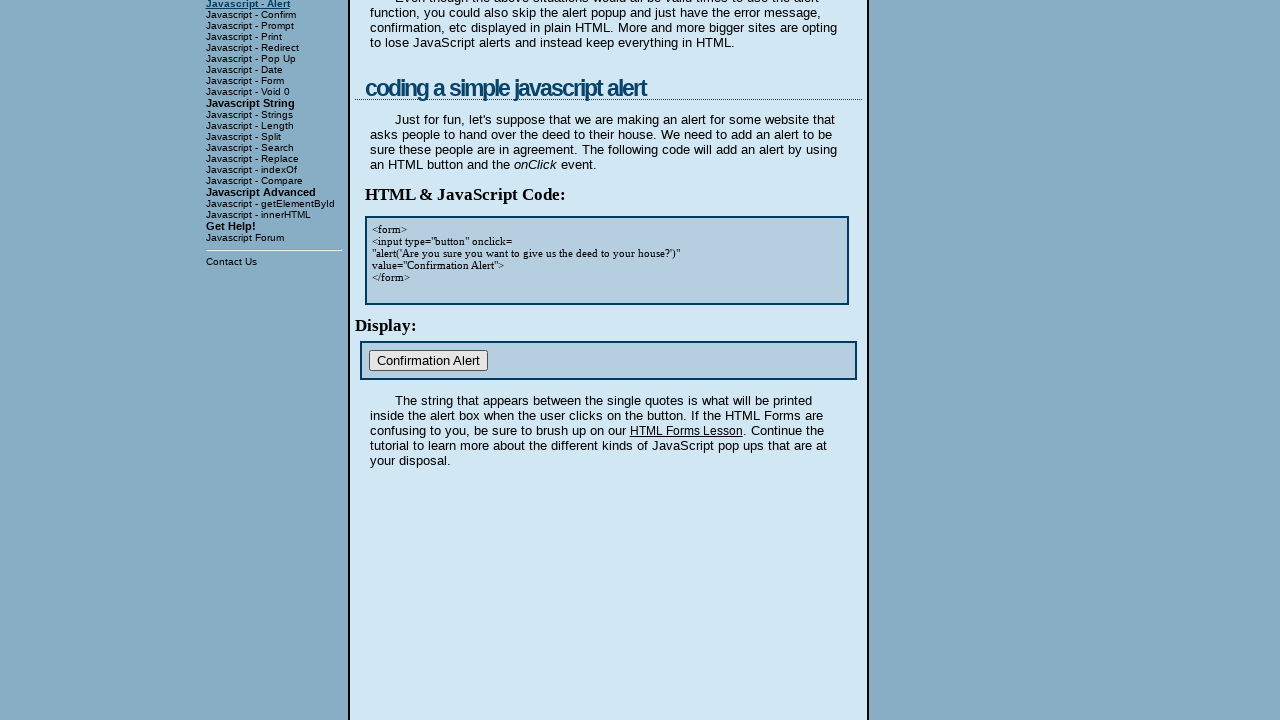